Tests radio button functionality on a practice page by scrolling down and clicking all enabled radio buttons in both the favorite color and favorite sport sections.

Starting URL: https://practice.expandtesting.com/radio-buttons

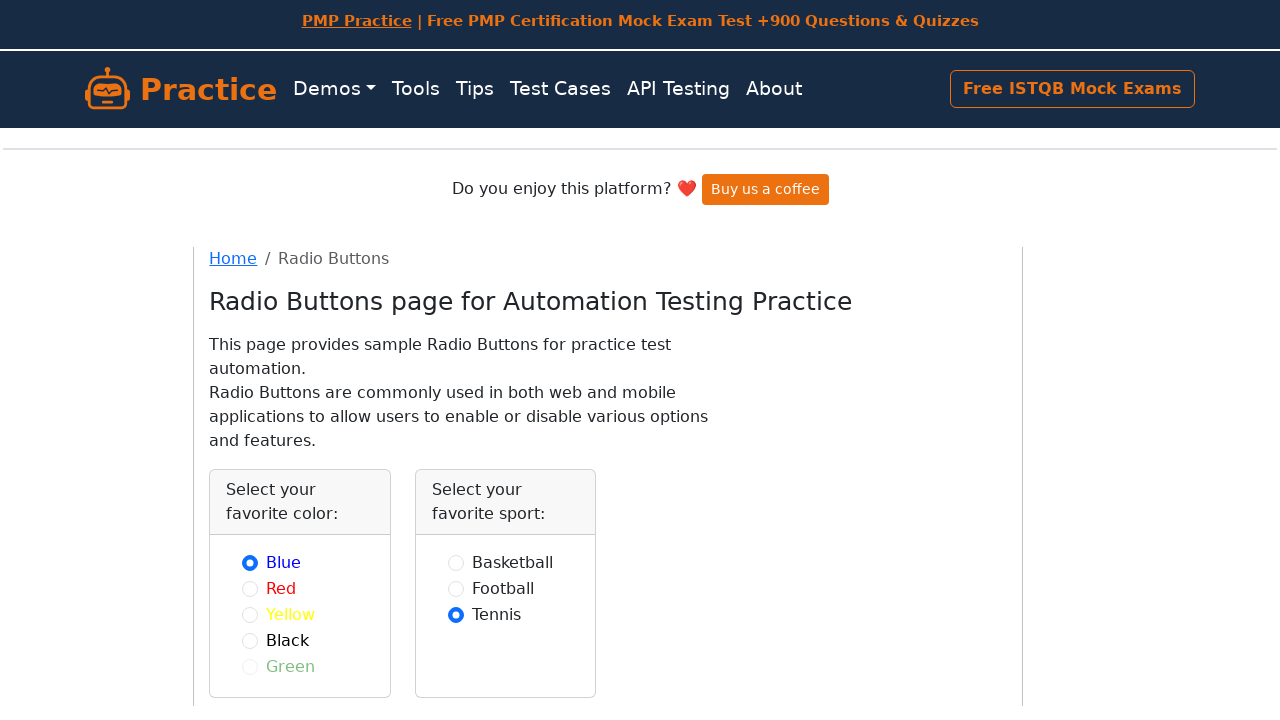

Scrolled to bottom of page
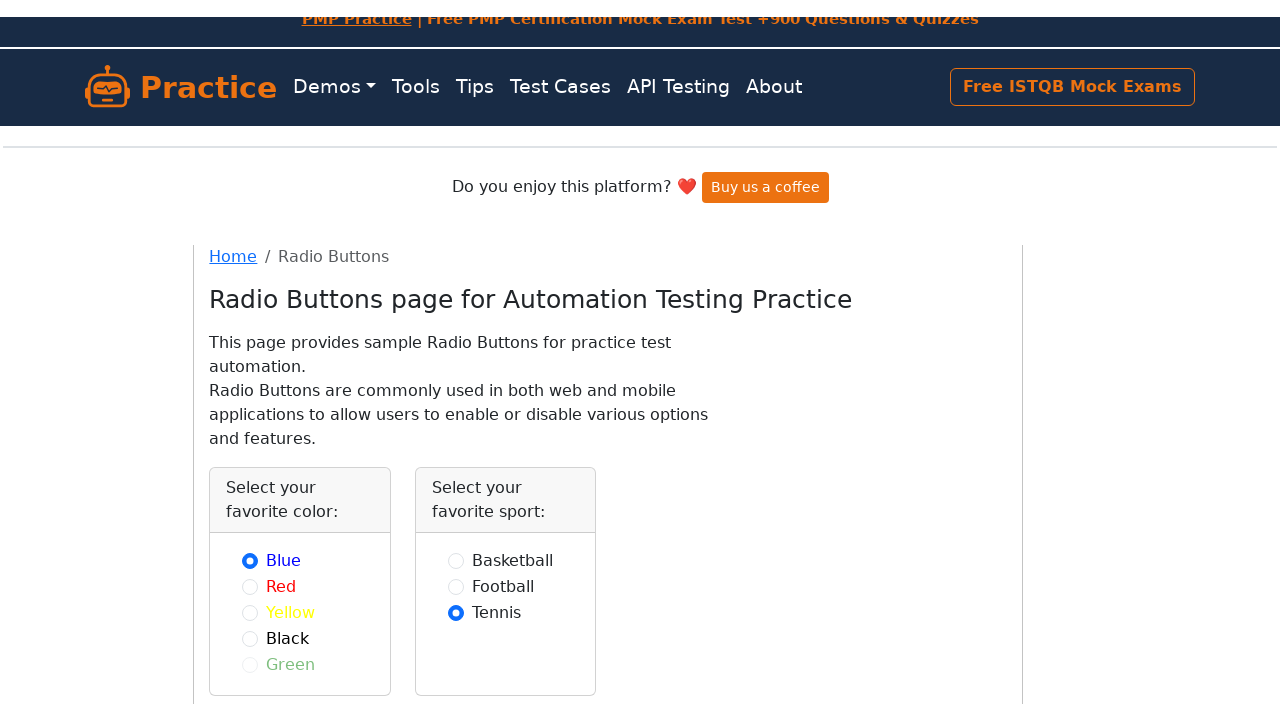

Waited 1000ms for page to settle
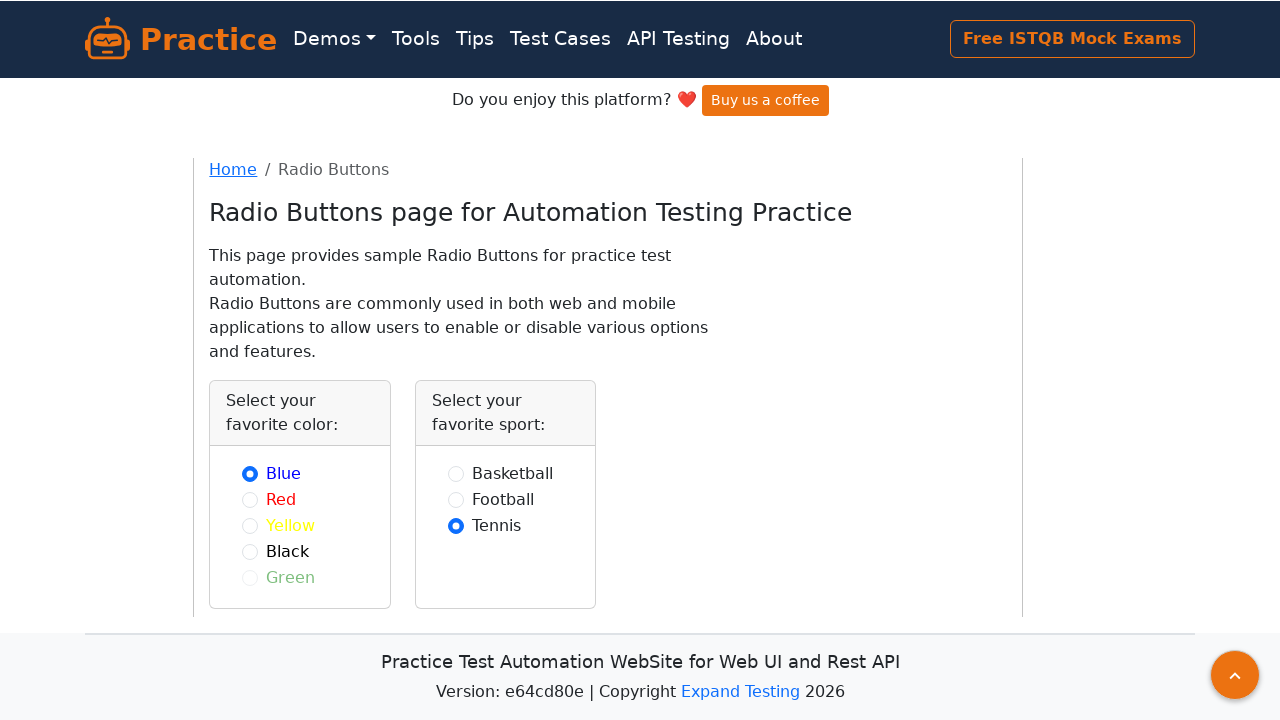

Located all favorite color radio buttons
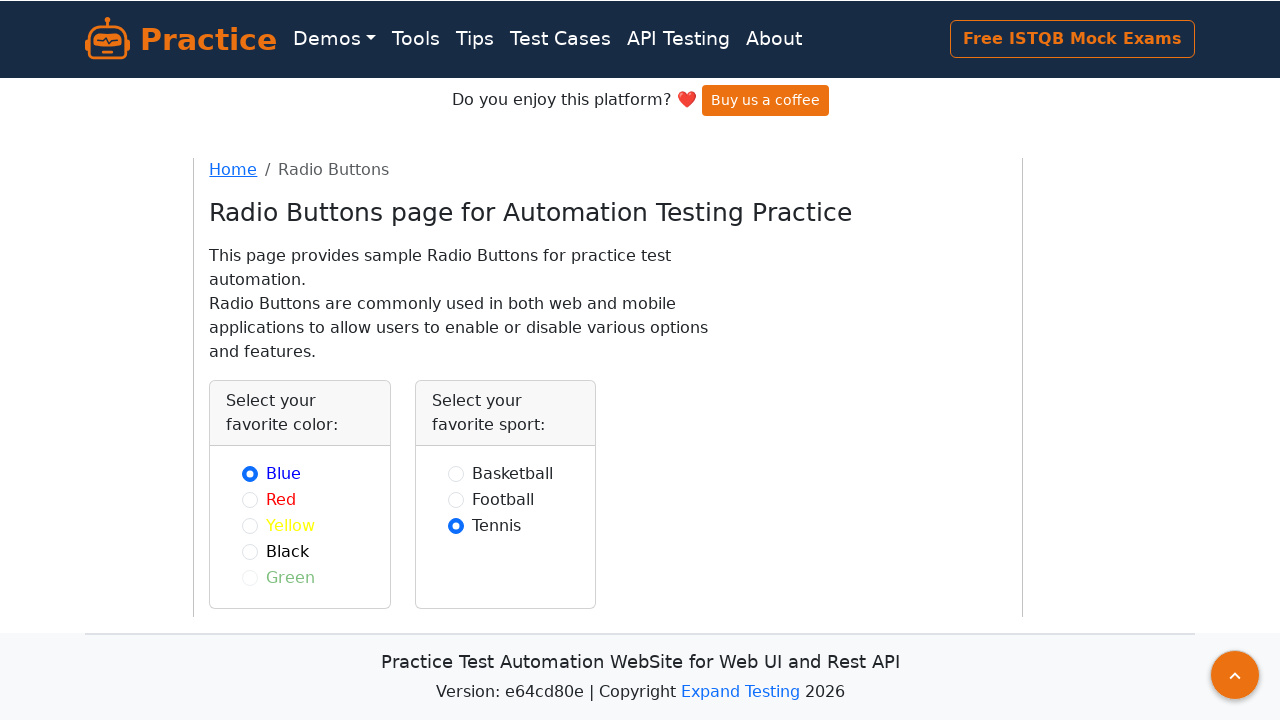

Waited 1000ms before checking color radio button
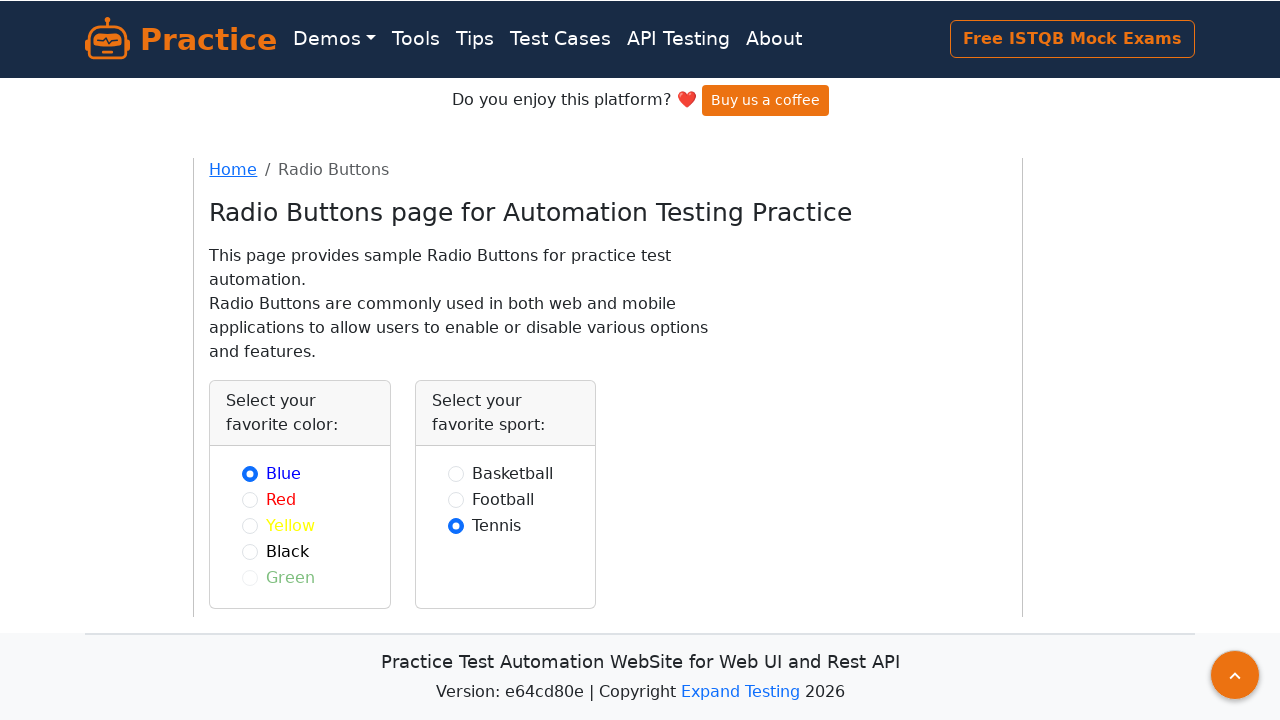

Clicked an enabled favorite color radio button at (250, 474) on xpath=//div[contains(text(),'favorite color')]//parent::div//div[@class='form-ch
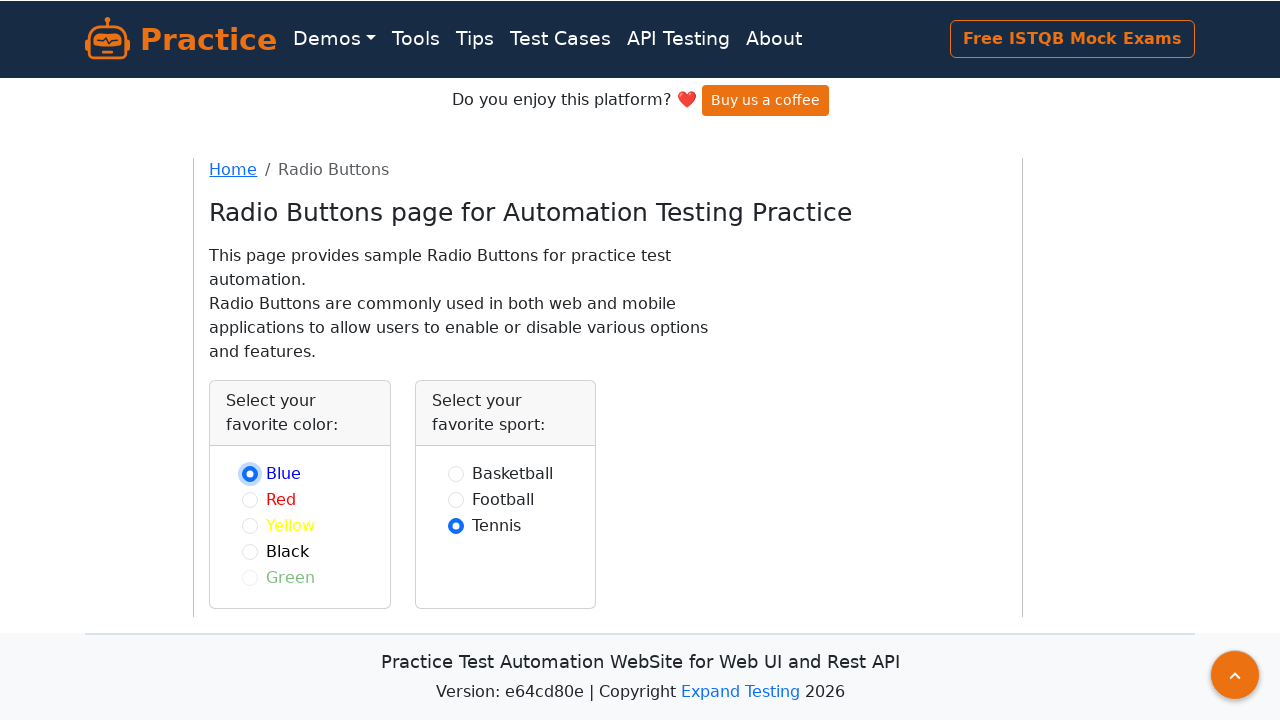

Waited 1000ms before checking color radio button
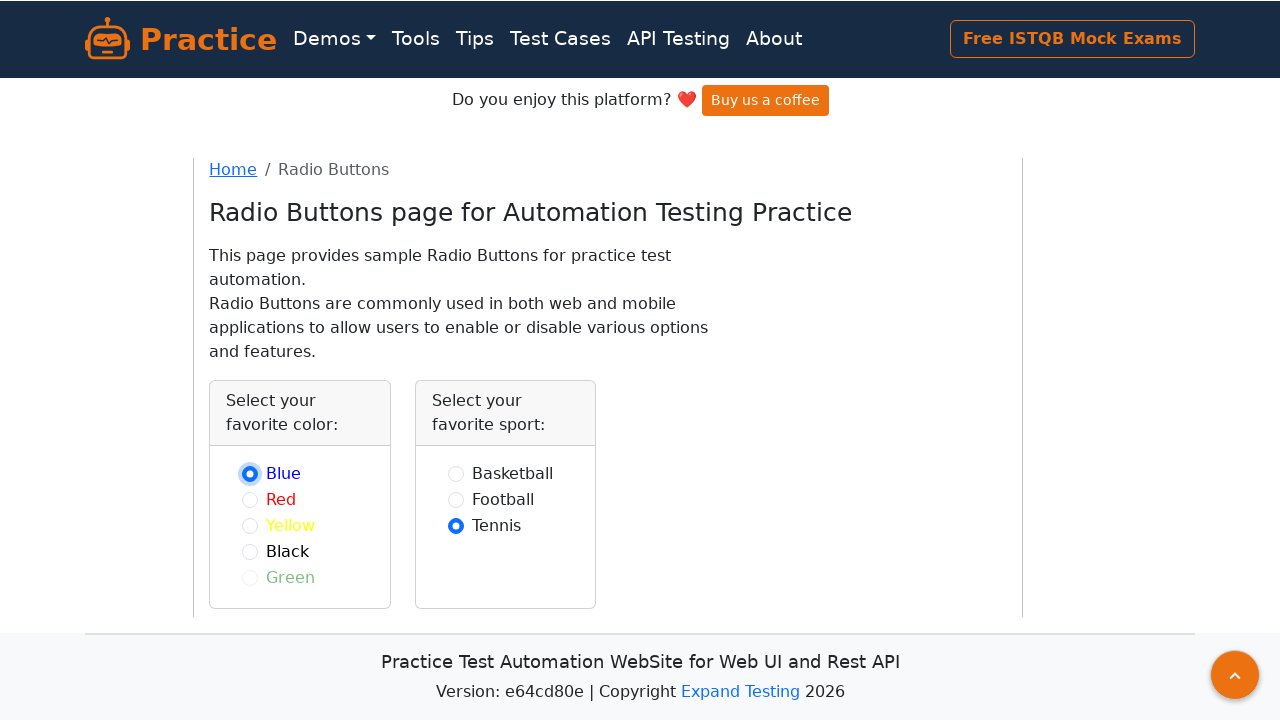

Clicked an enabled favorite color radio button at (250, 500) on xpath=//div[contains(text(),'favorite color')]//parent::div//div[@class='form-ch
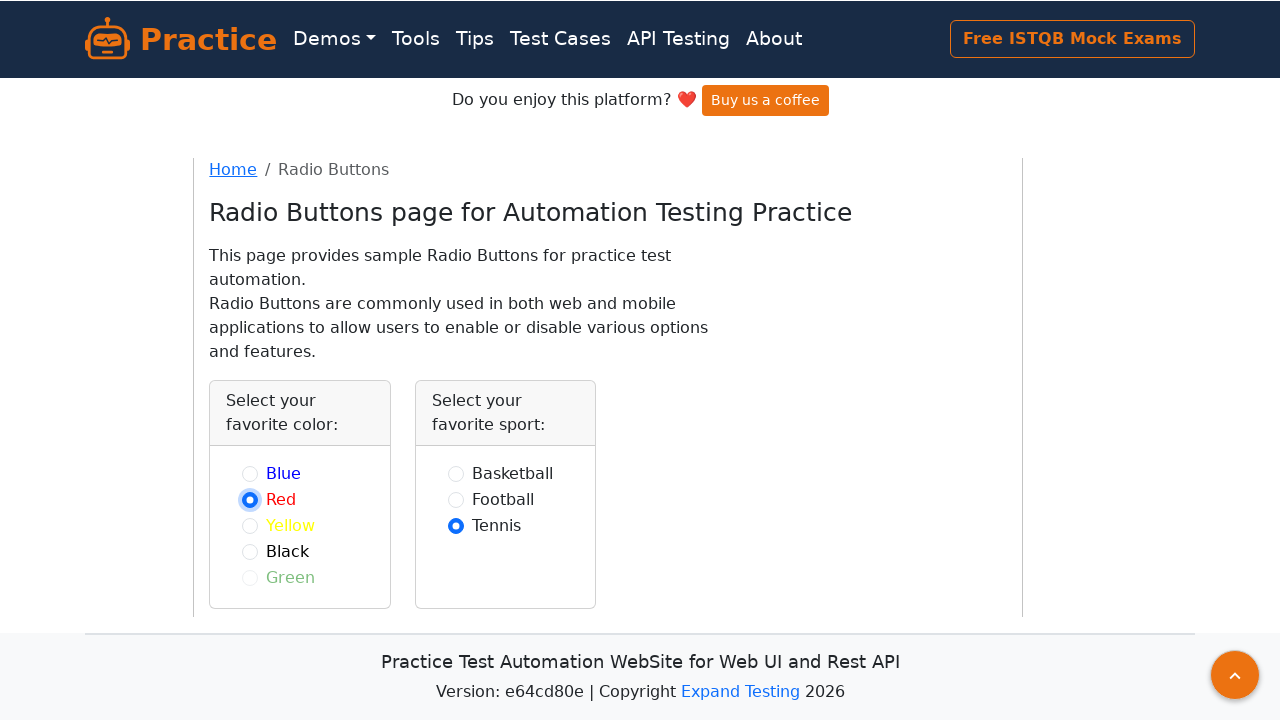

Waited 1000ms before checking color radio button
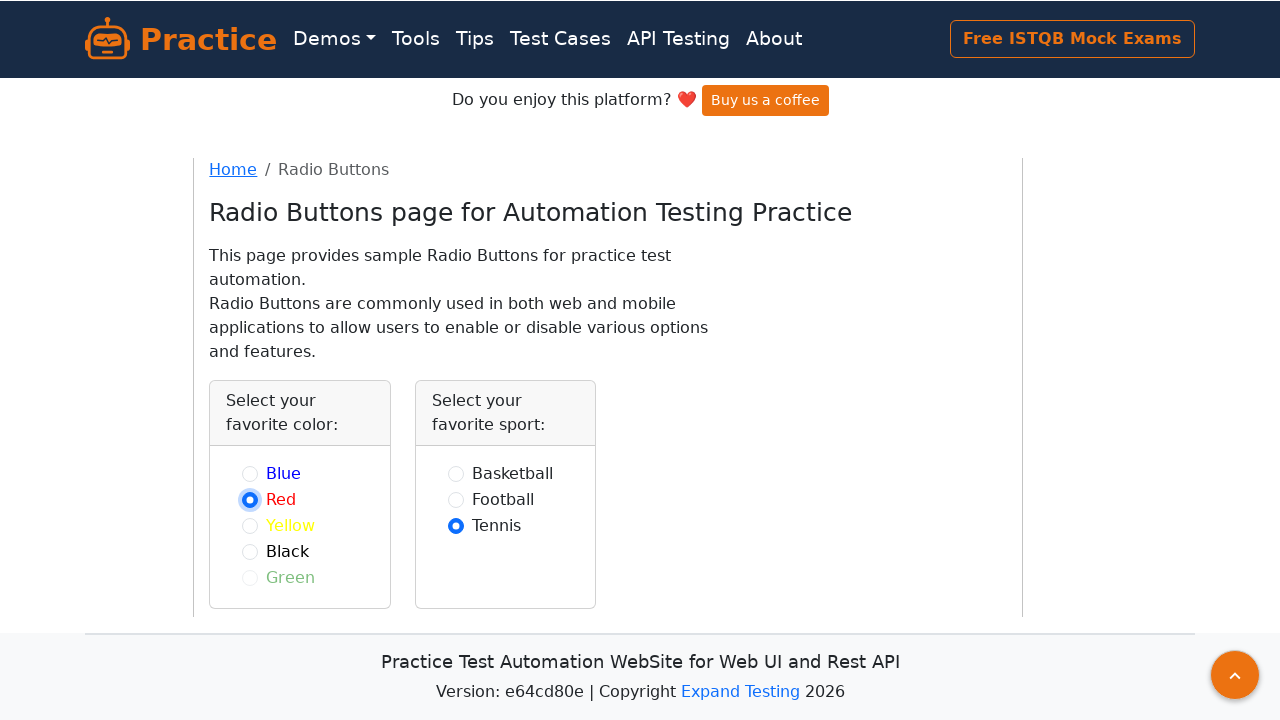

Clicked an enabled favorite color radio button at (250, 526) on xpath=//div[contains(text(),'favorite color')]//parent::div//div[@class='form-ch
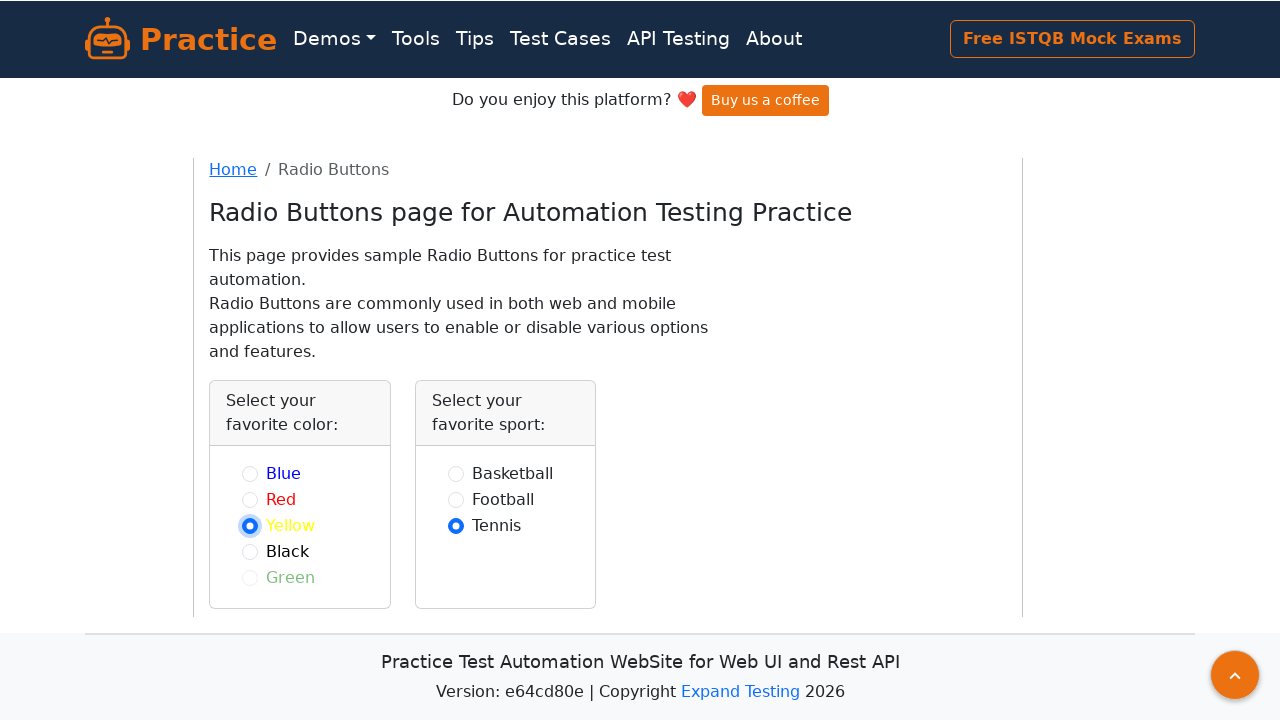

Waited 1000ms before checking color radio button
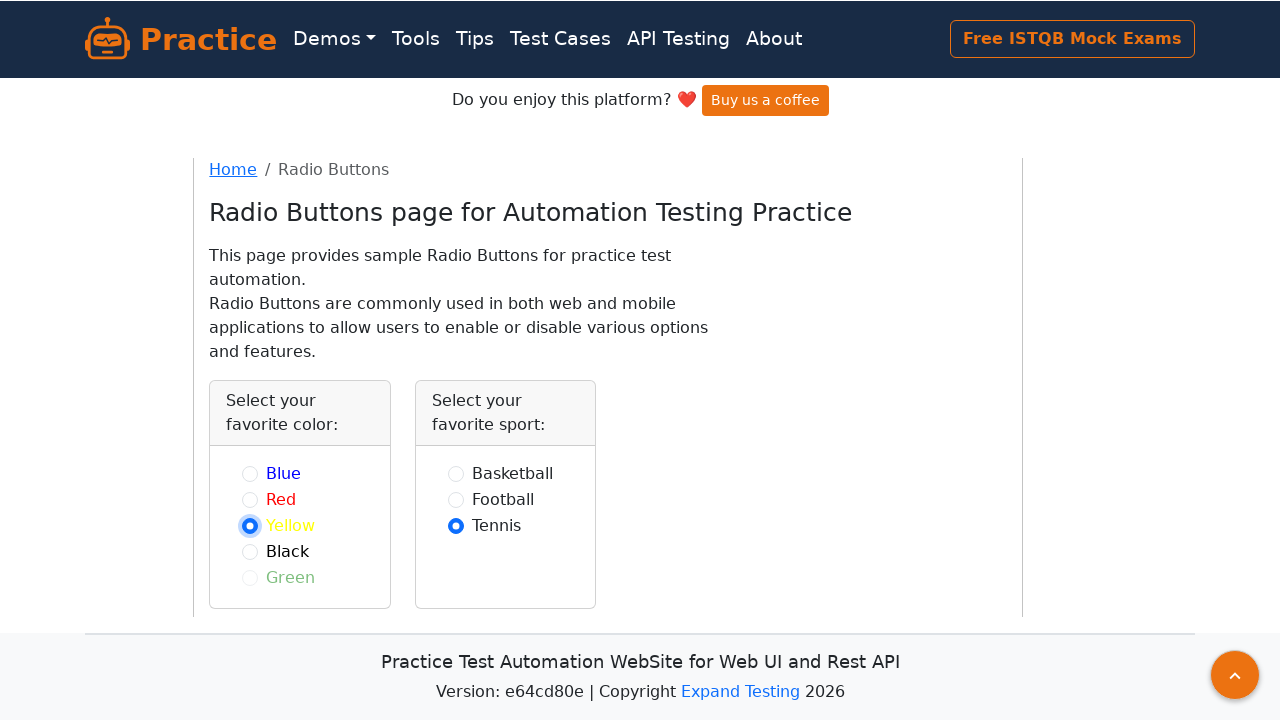

Clicked an enabled favorite color radio button at (250, 552) on xpath=//div[contains(text(),'favorite color')]//parent::div//div[@class='form-ch
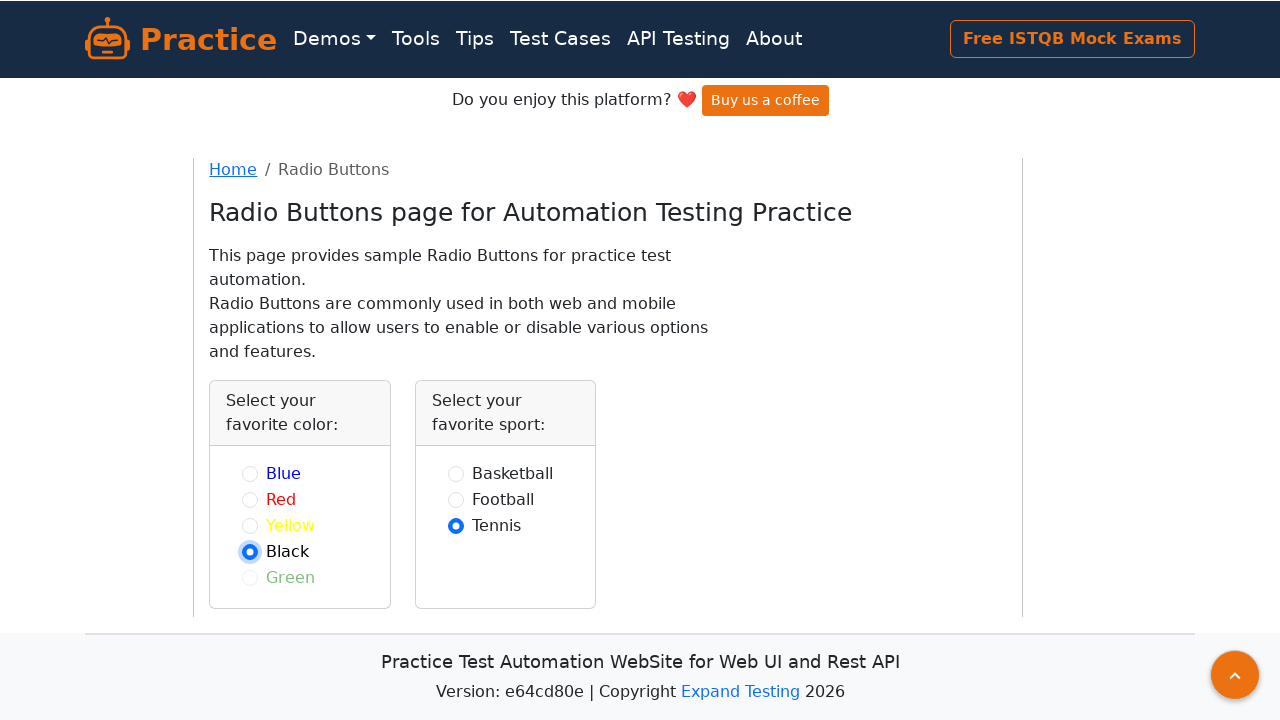

Waited 1000ms before checking color radio button
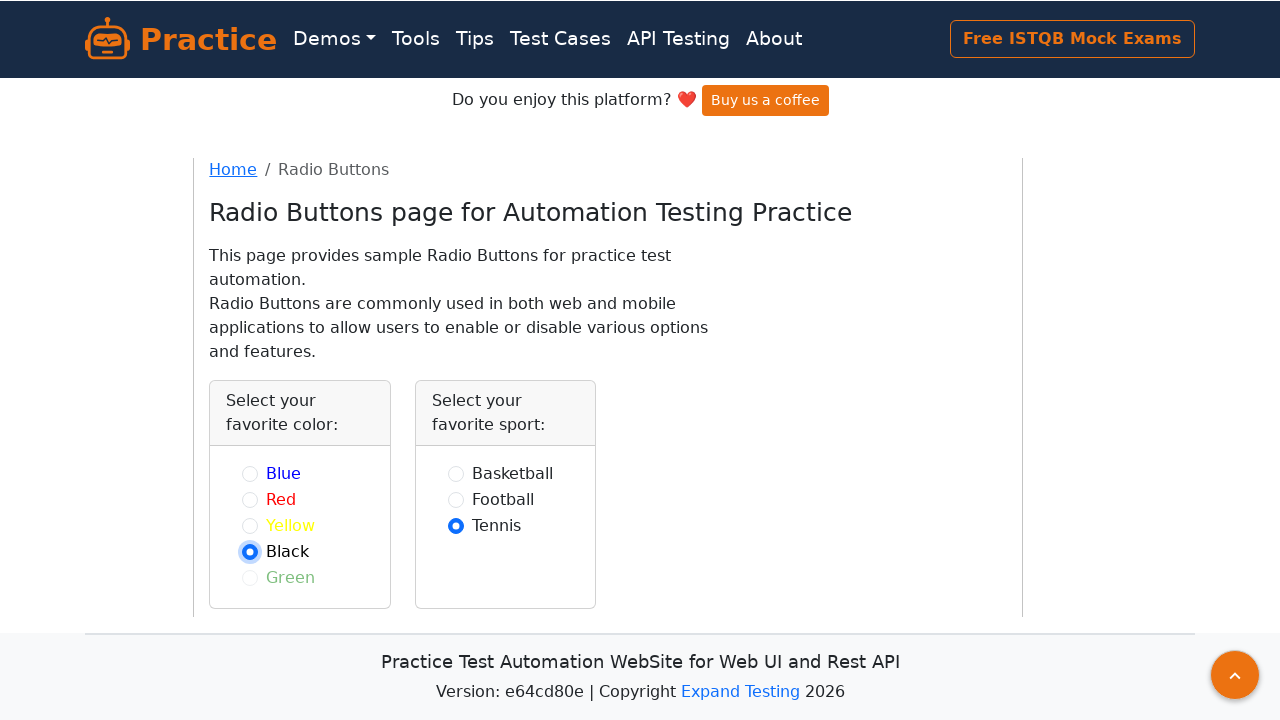

Located all favorite sport radio buttons
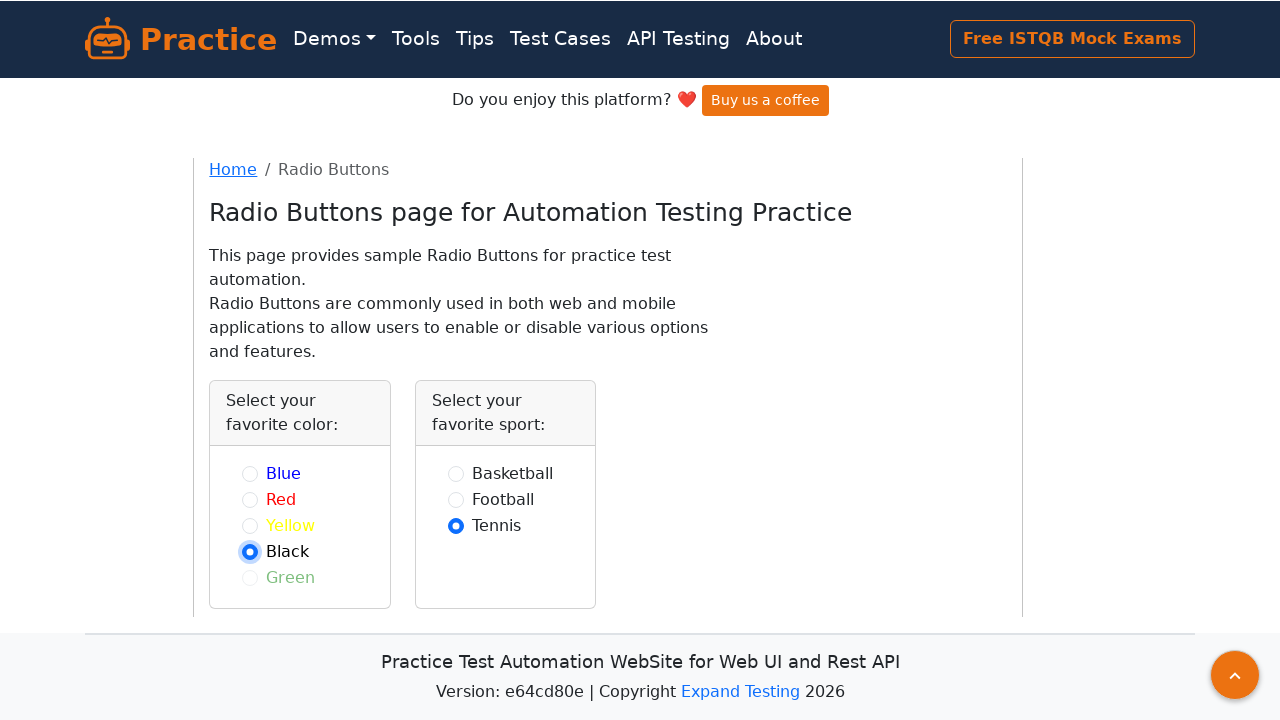

Waited 1000ms before checking sport radio button
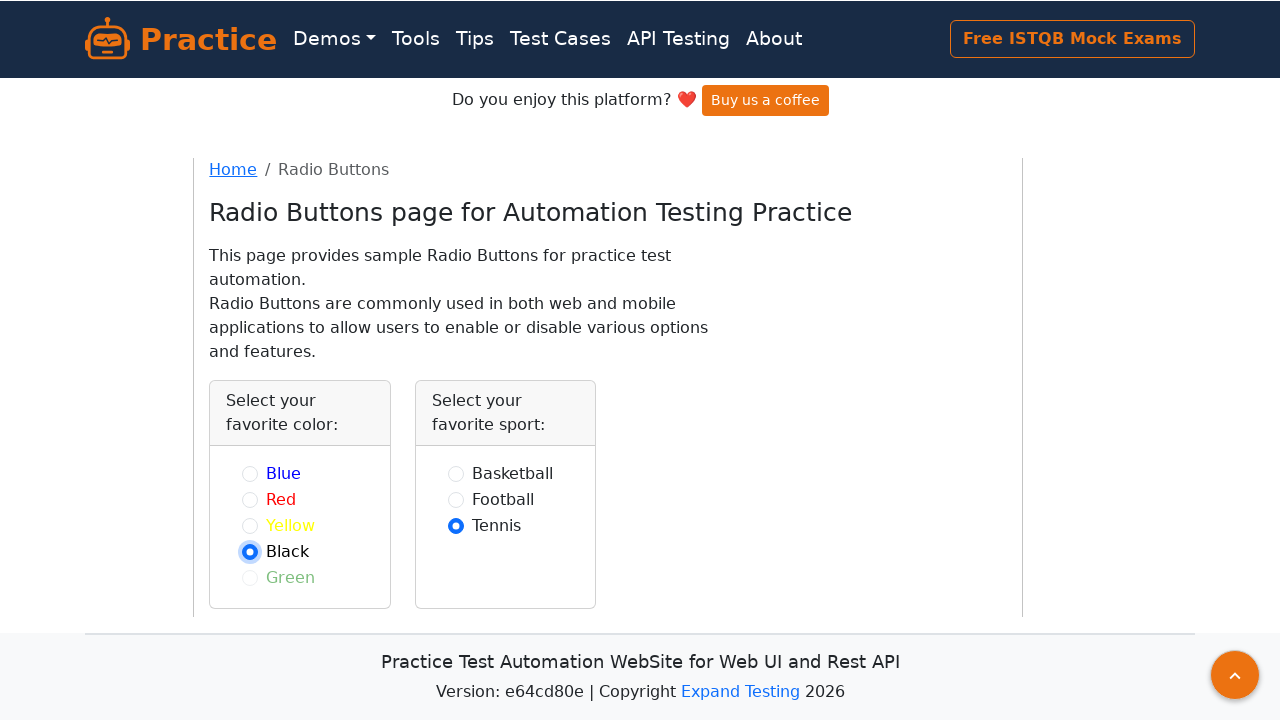

Clicked an enabled favorite sport radio button at (456, 474) on xpath=//div[contains(text(),'favorite sport')]//parent::div//div[@class='form-ch
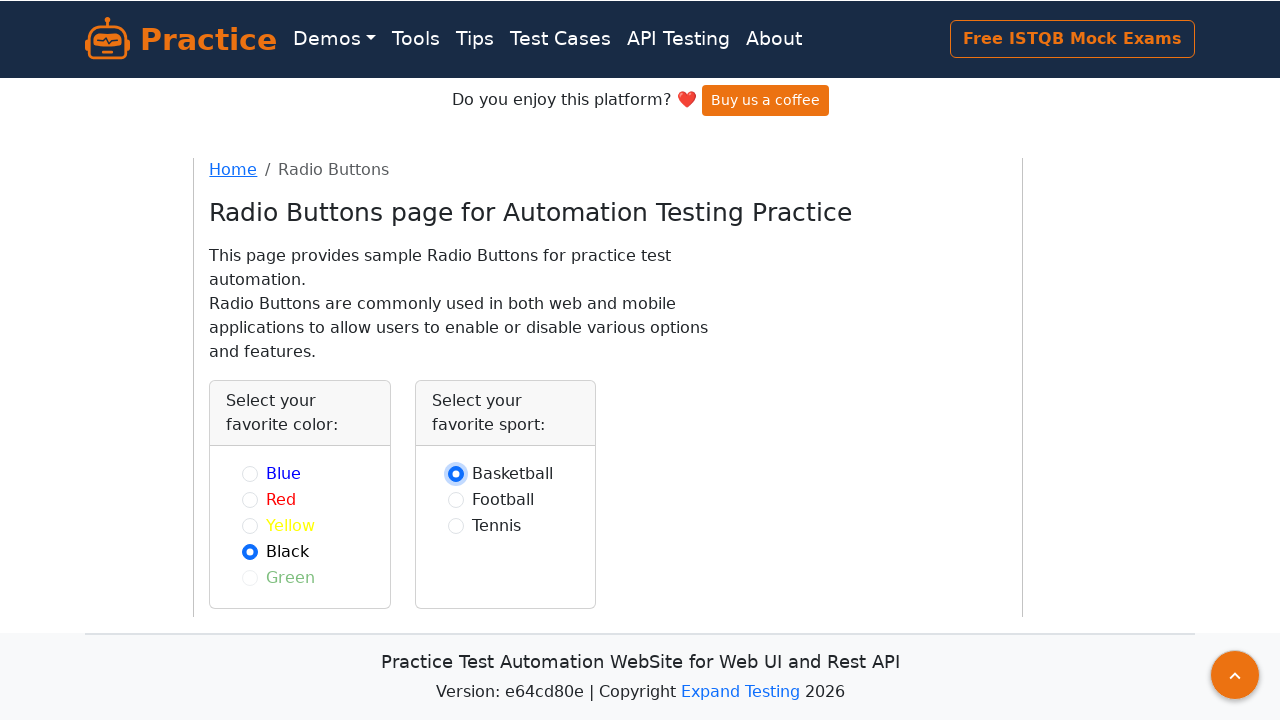

Waited 1000ms before checking sport radio button
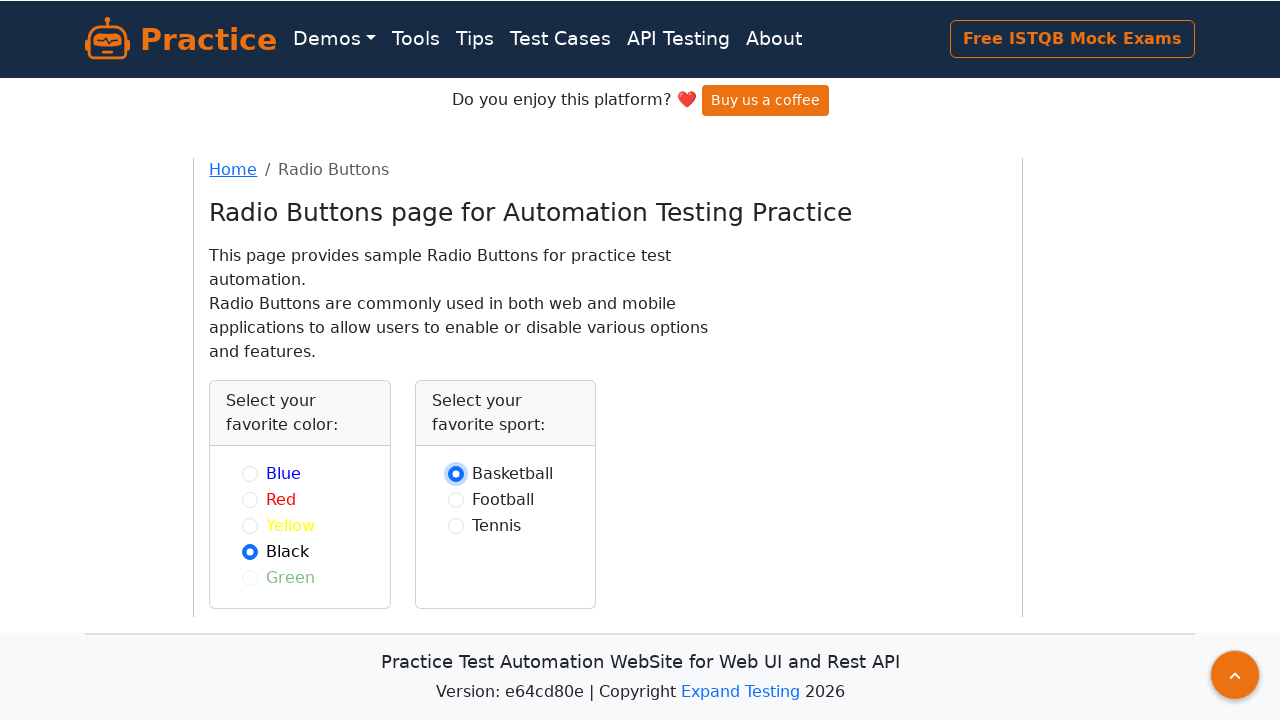

Clicked an enabled favorite sport radio button at (456, 500) on xpath=//div[contains(text(),'favorite sport')]//parent::div//div[@class='form-ch
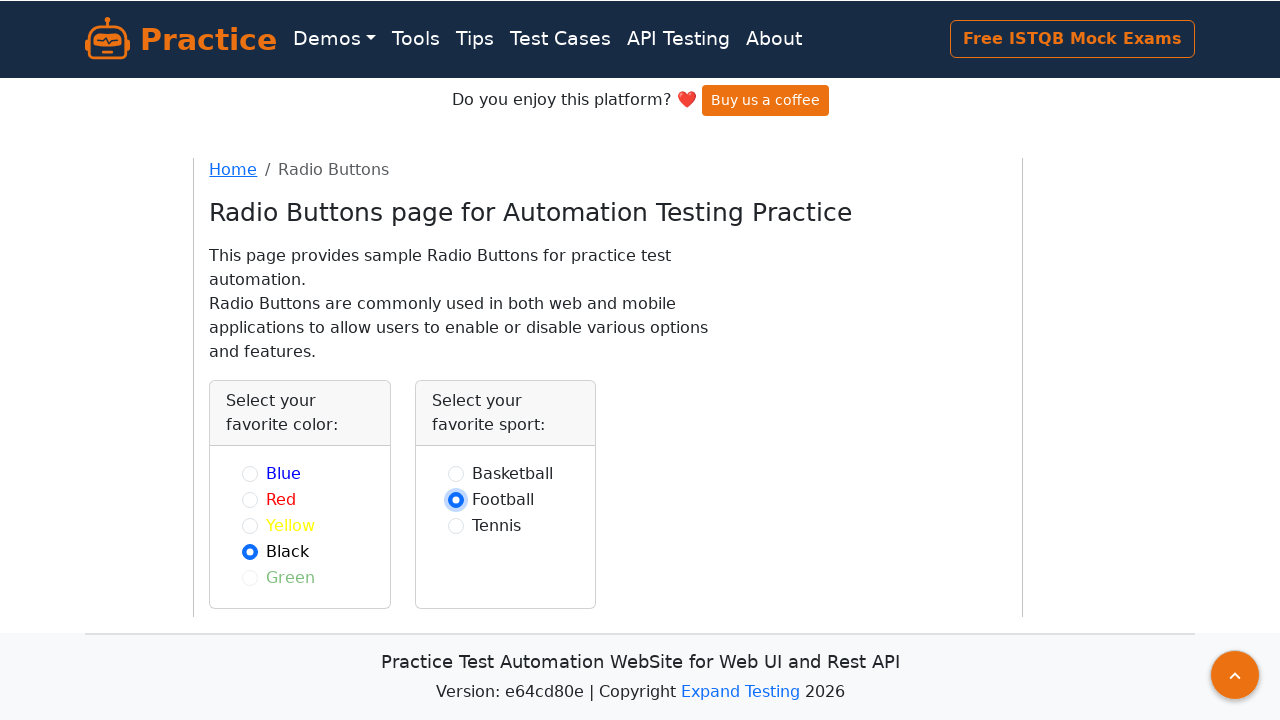

Waited 1000ms before checking sport radio button
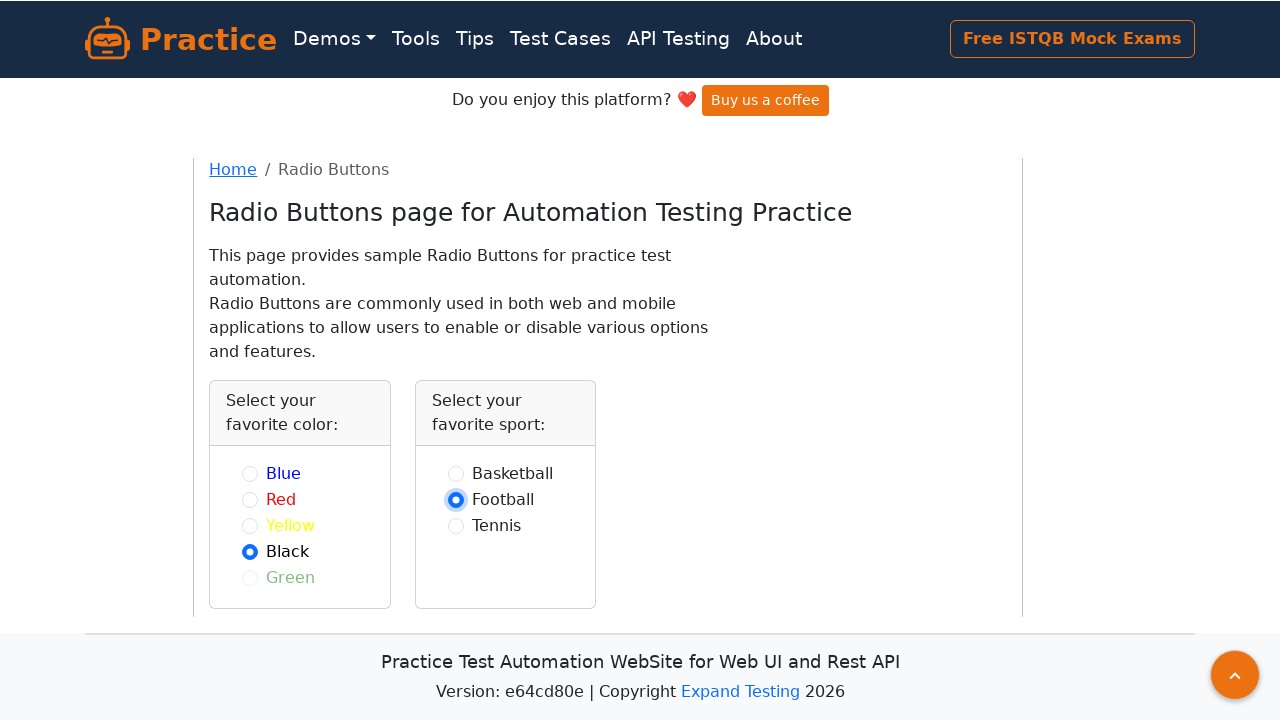

Clicked an enabled favorite sport radio button at (456, 526) on xpath=//div[contains(text(),'favorite sport')]//parent::div//div[@class='form-ch
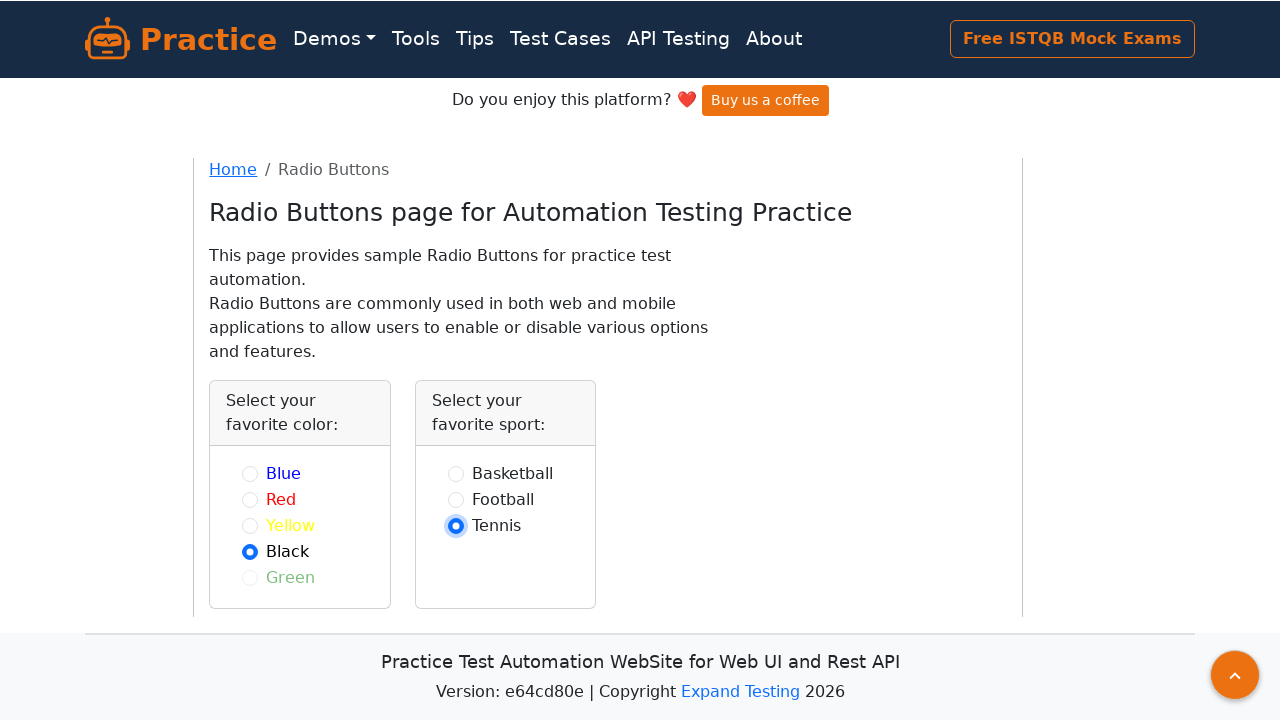

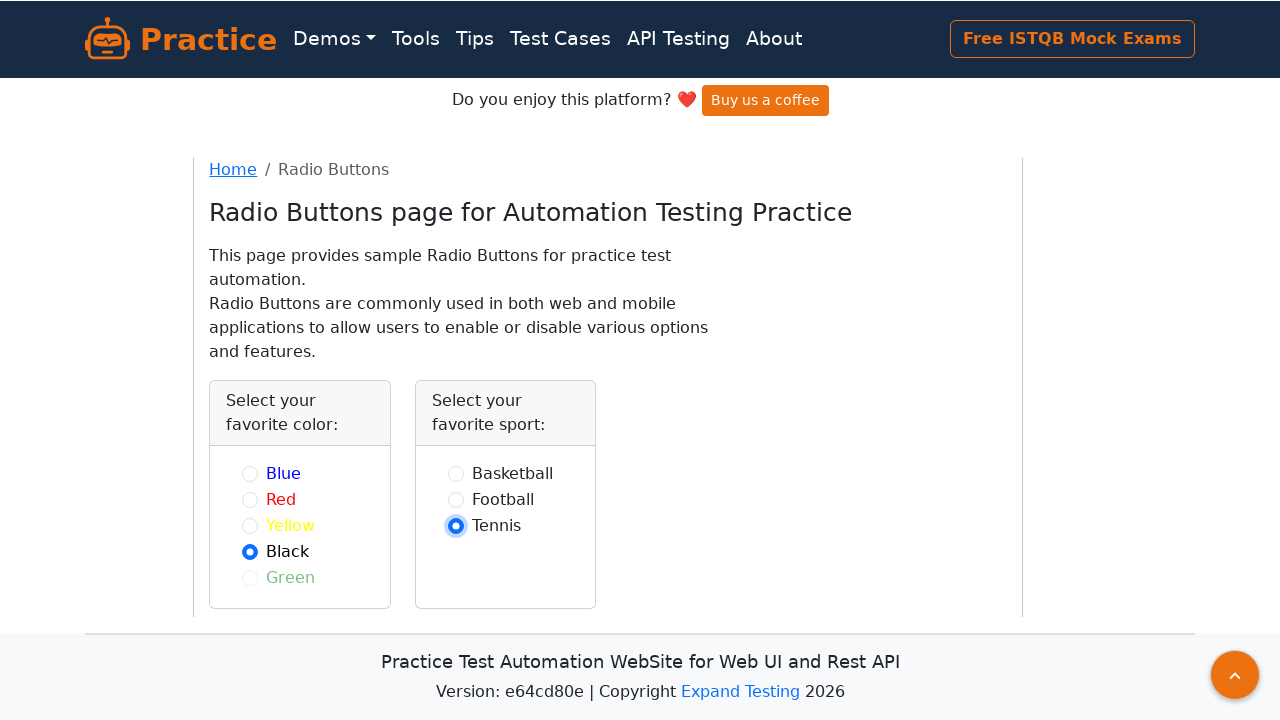